Tests JavaScript confirmation alert handling by clicking a button to trigger the alert, accepting it, and verifying the result message is displayed correctly.

Starting URL: http://the-internet.herokuapp.com/javascript_alerts

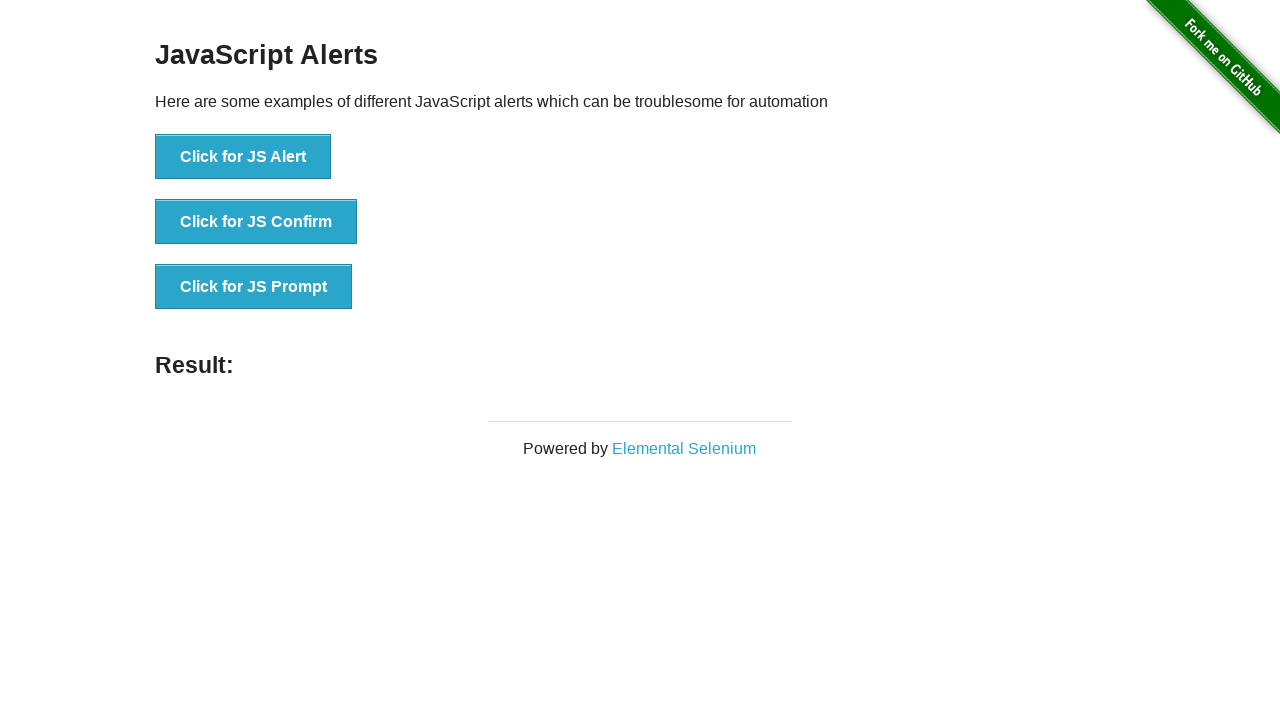

Clicked the second button to trigger JavaScript confirmation alert at (256, 222) on .example li:nth-child(2) button
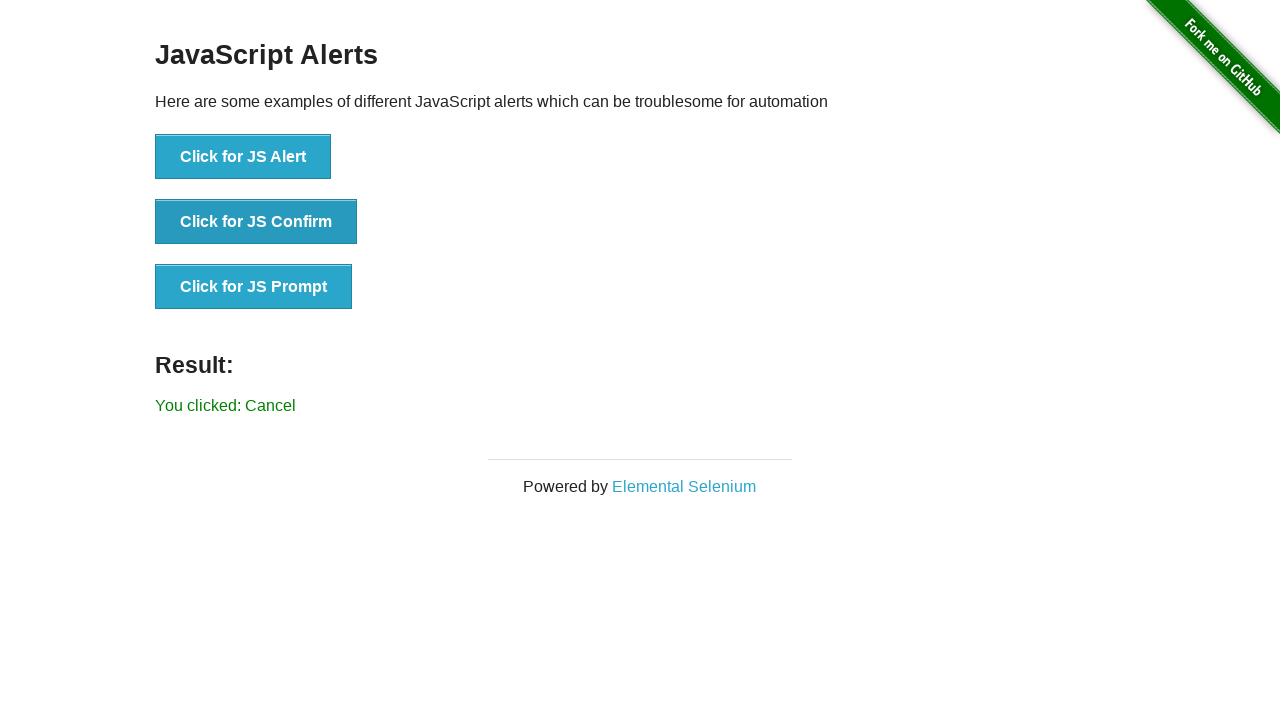

Set up dialog handler to accept confirmation alerts
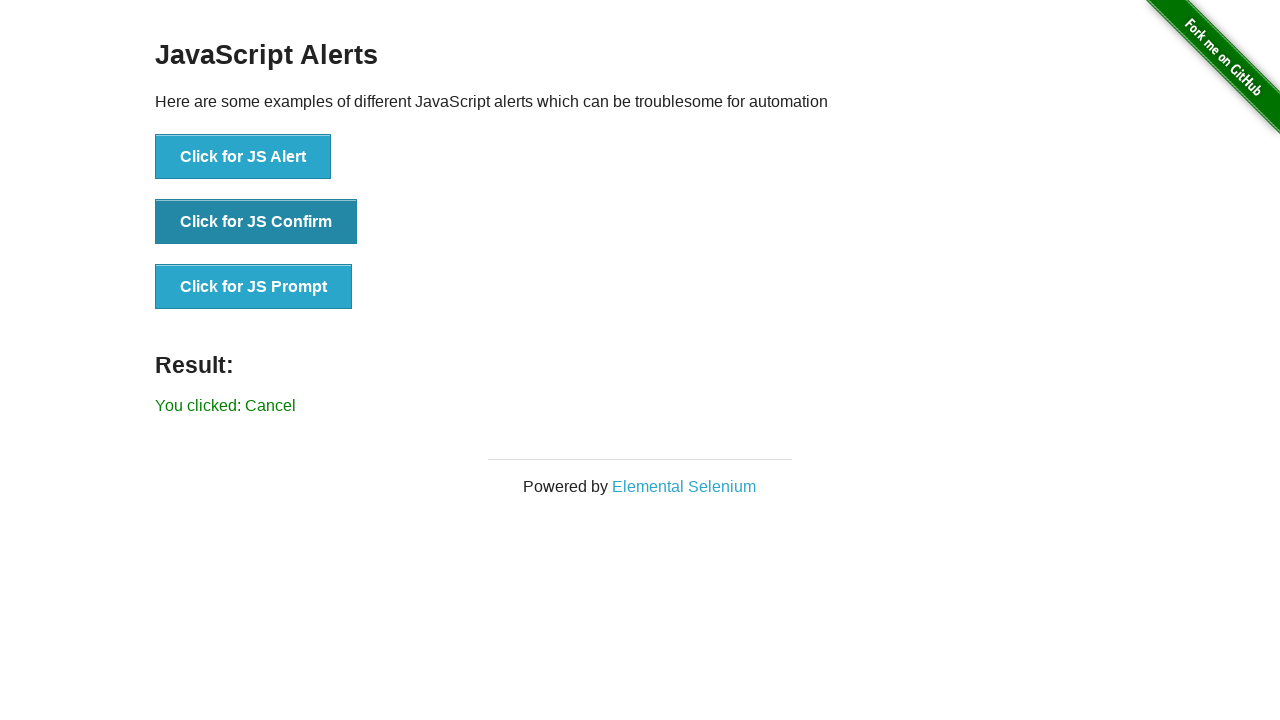

Set up one-time dialog handler to accept the confirmation
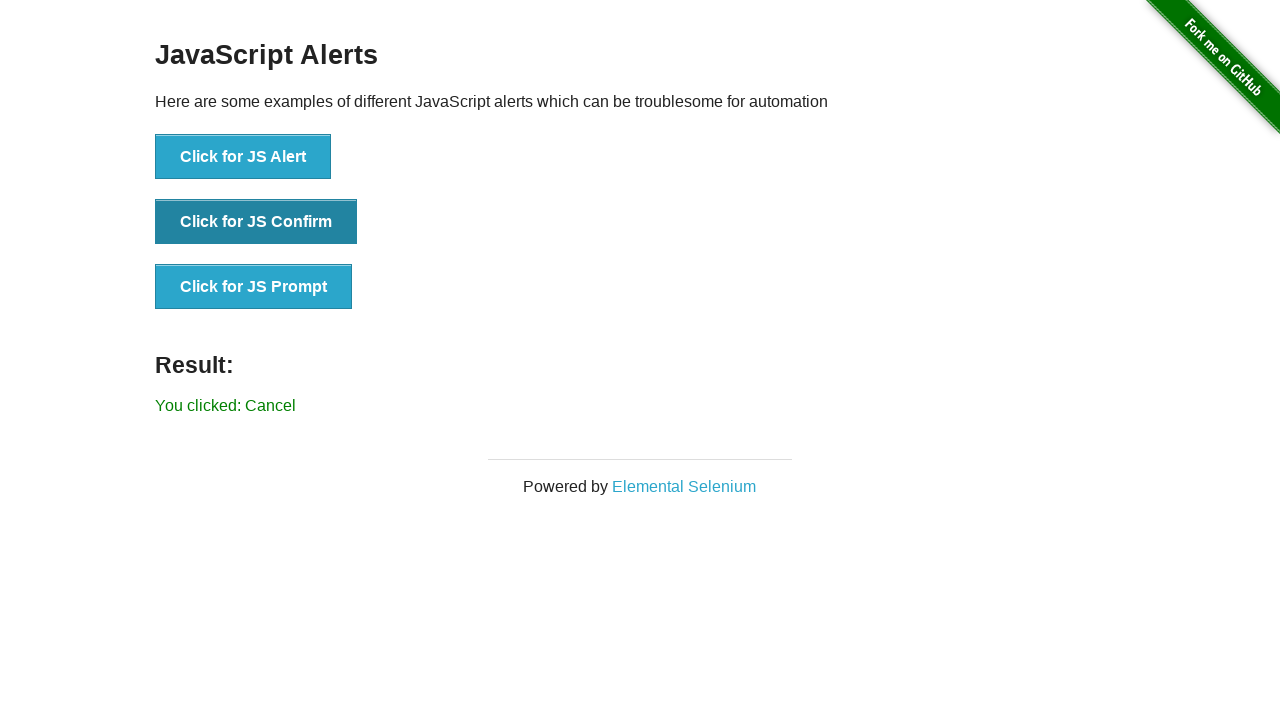

Clicked the second button again to trigger the confirmation dialog at (256, 222) on .example li:nth-child(2) button
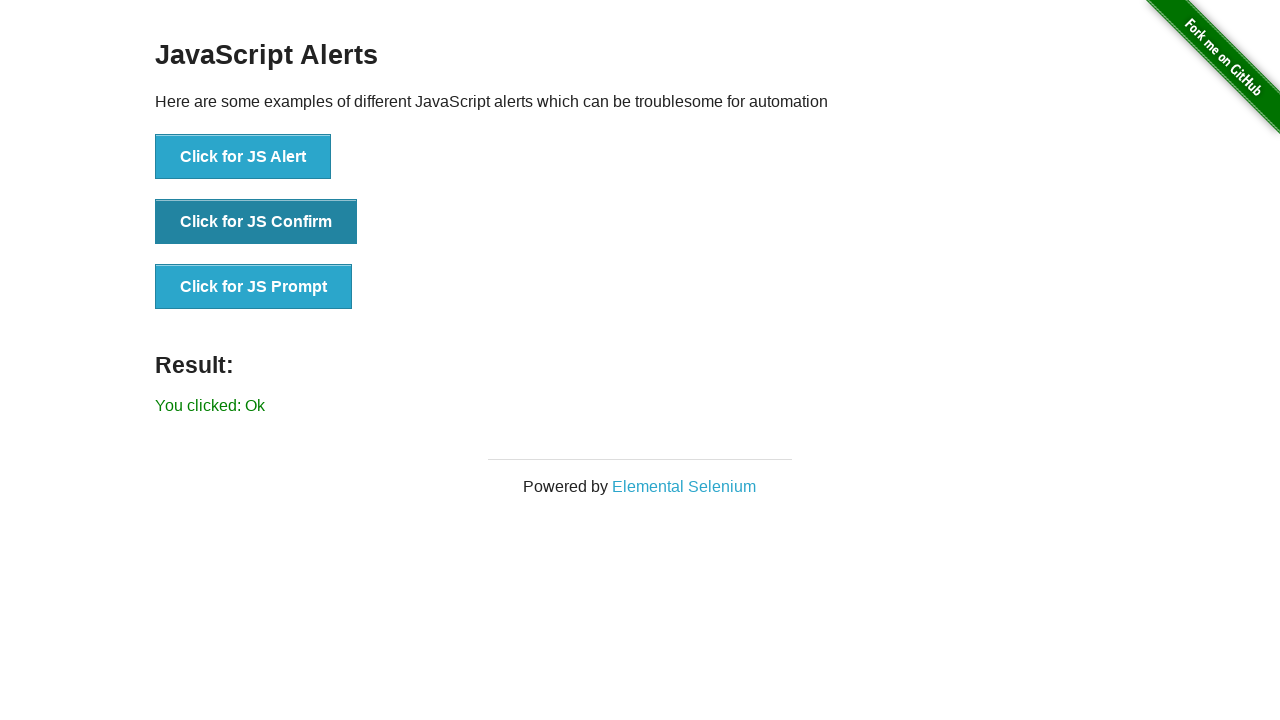

Result message element appeared
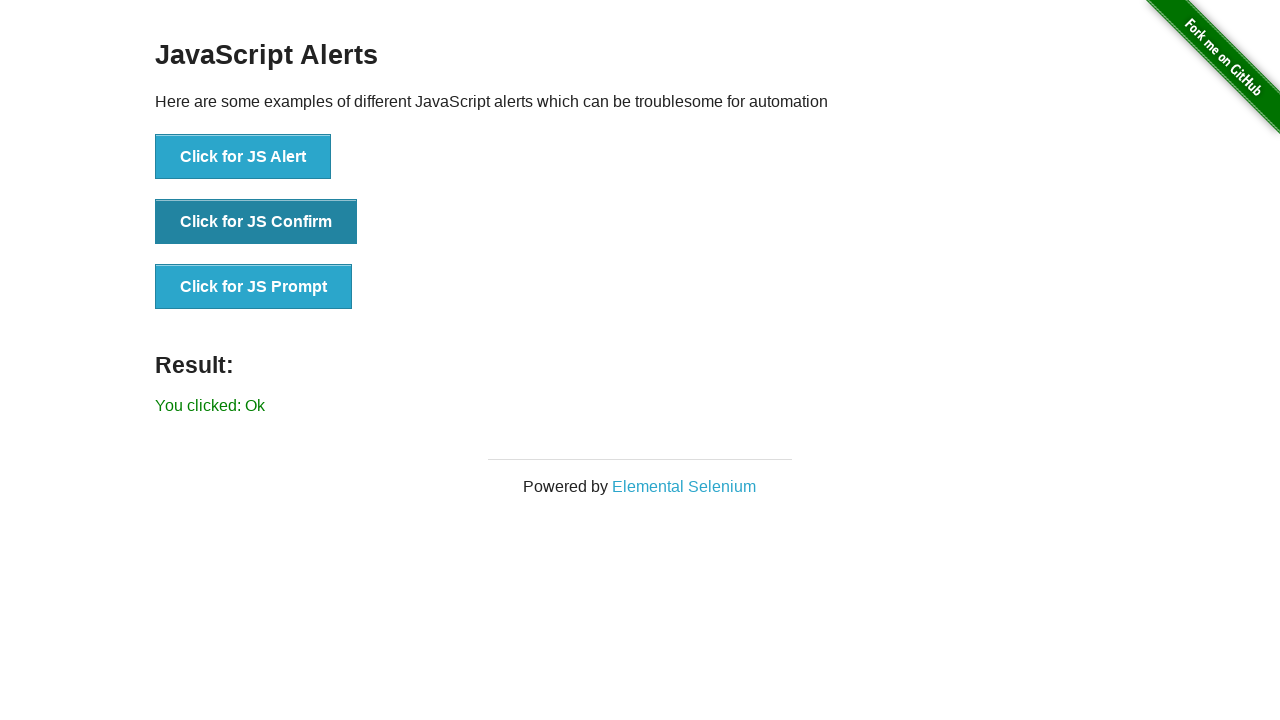

Retrieved result text: 'You clicked: Ok'
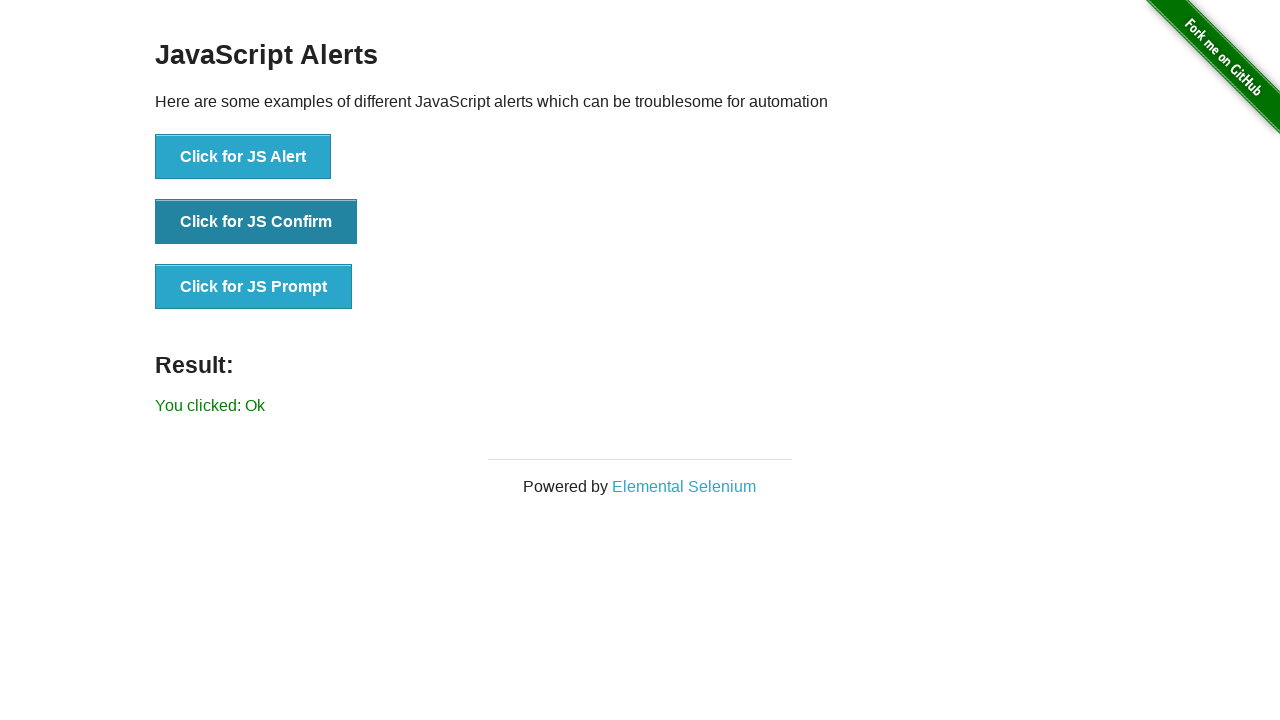

Verified result message displays 'You clicked: Ok' as expected
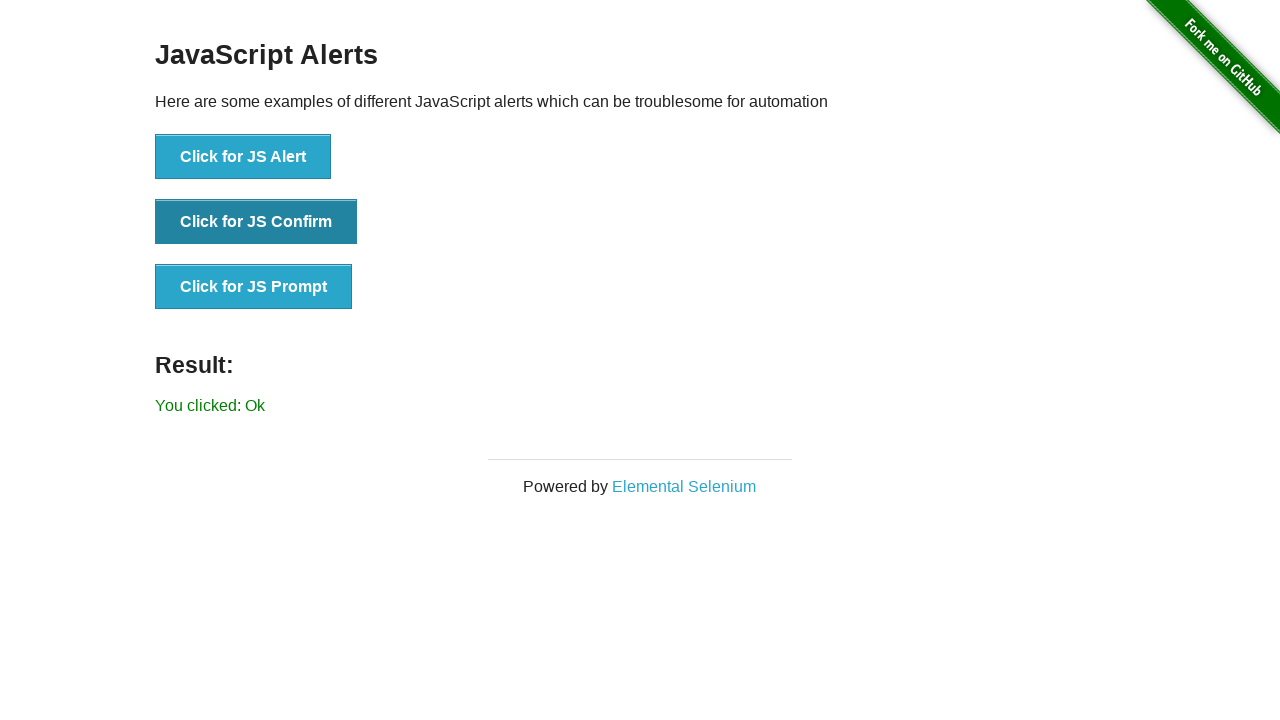

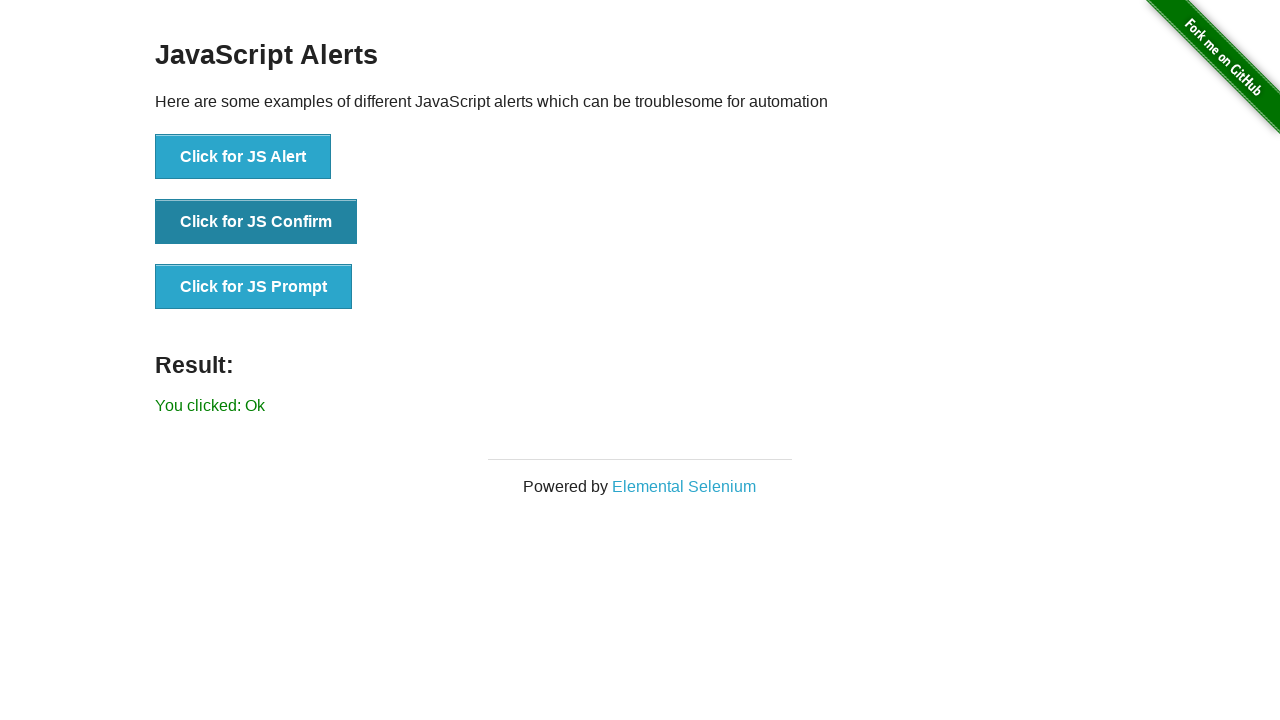